Tests button interactions including right-click context menu and keyboard navigation using Robot class to select menu items

Starting URL: https://demoqa.com/buttons

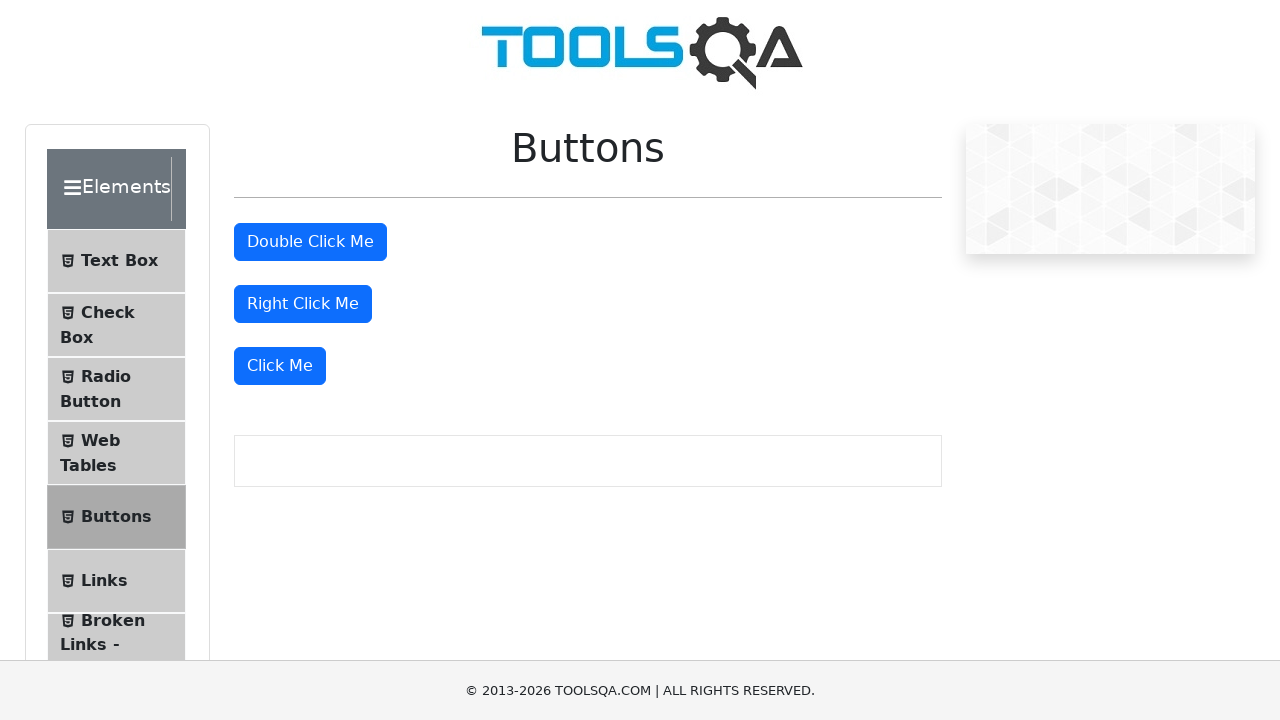

Right-clicked on 'Click Me' button to open context menu at (280, 366) on xpath=//button[text()='Click Me']
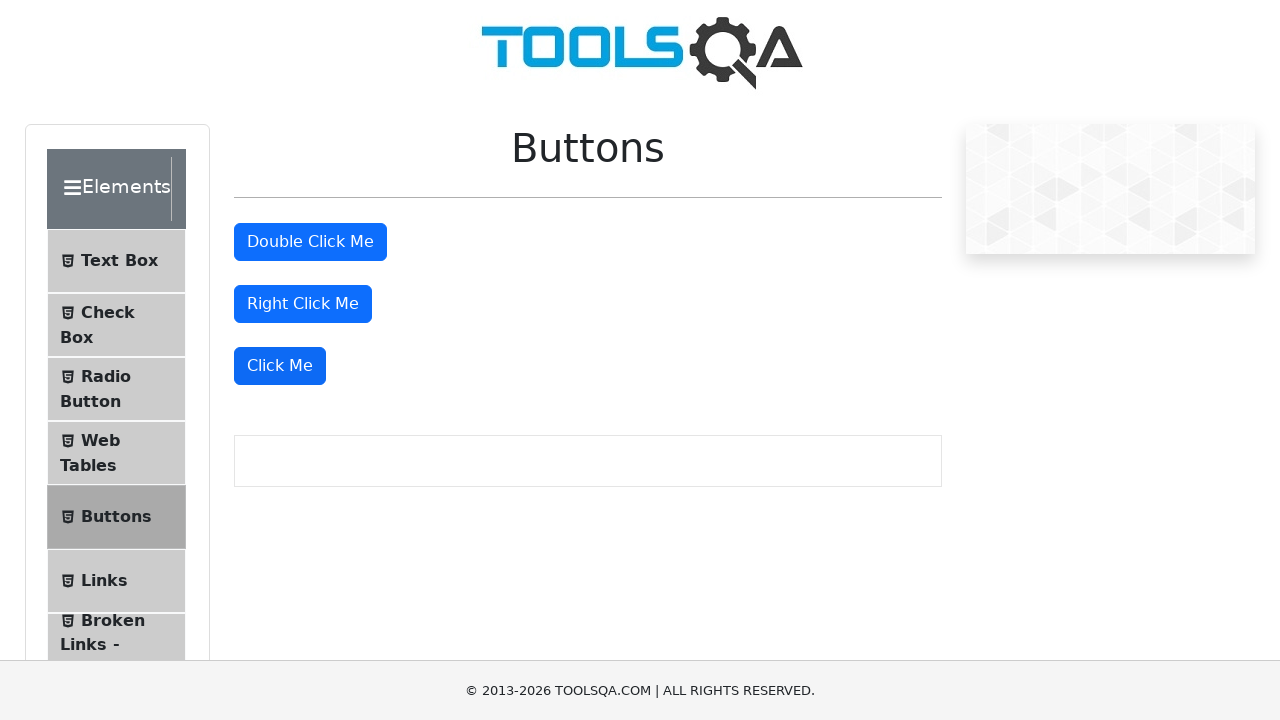

Pressed ArrowDown once in context menu
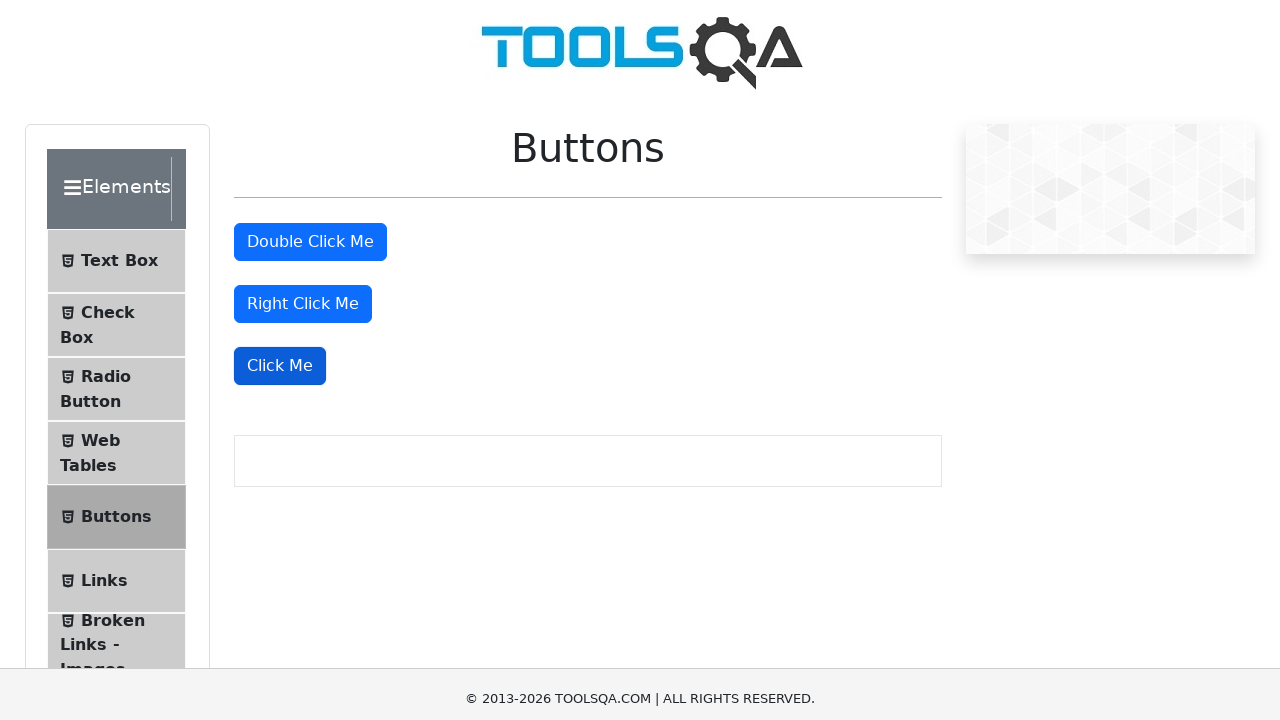

Pressed ArrowDown second time in context menu
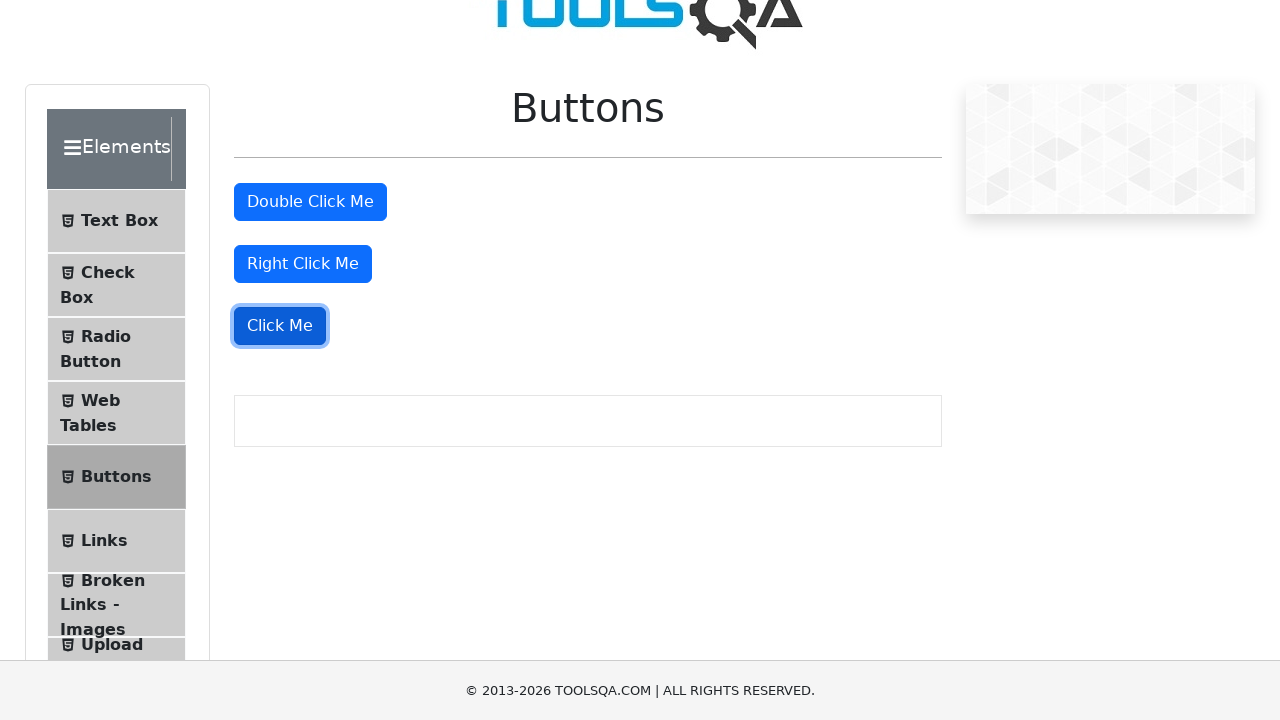

Pressed ArrowDown third time in context menu
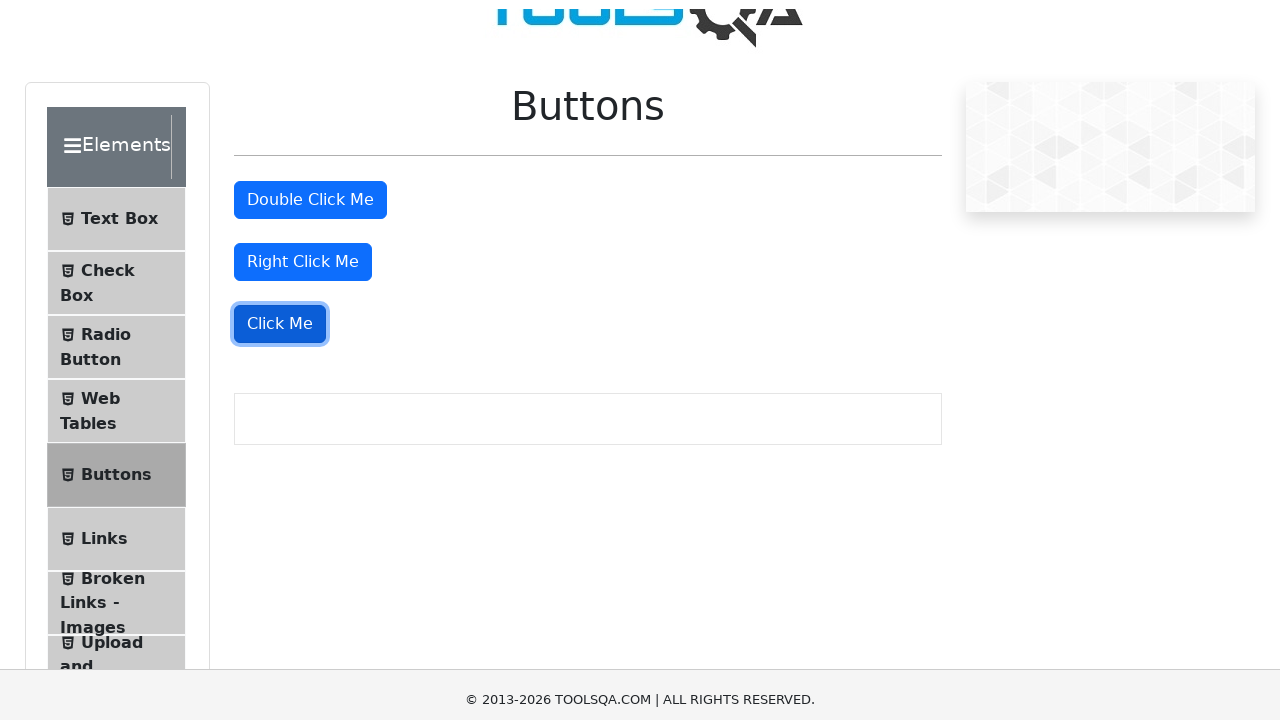

Pressed Enter to select context menu item
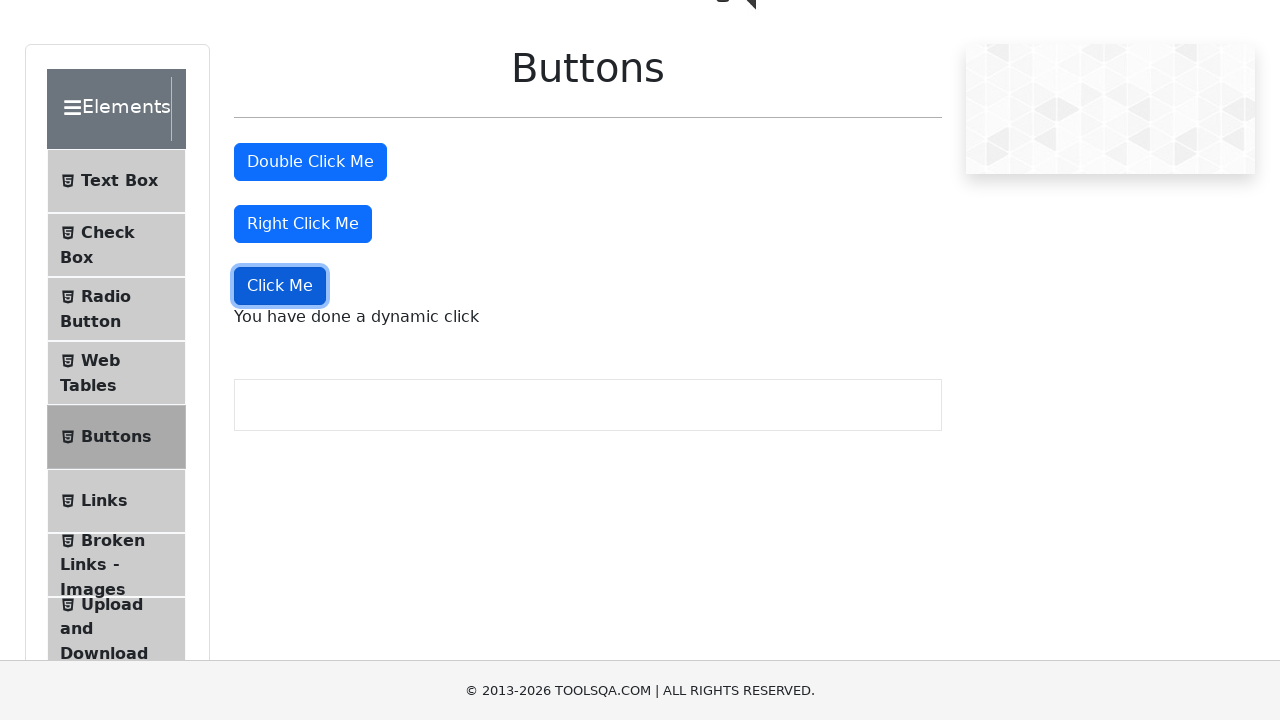

Waited 2 seconds for action to complete
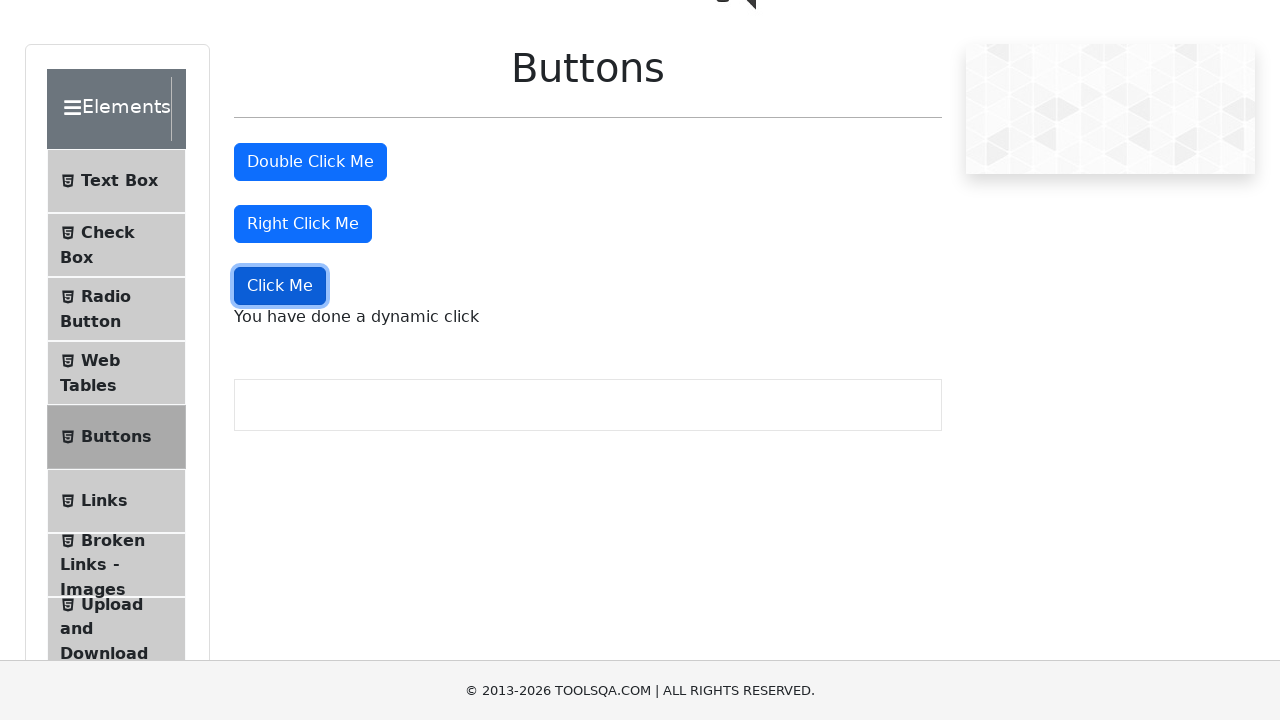

Pressed Tab to navigate to next element
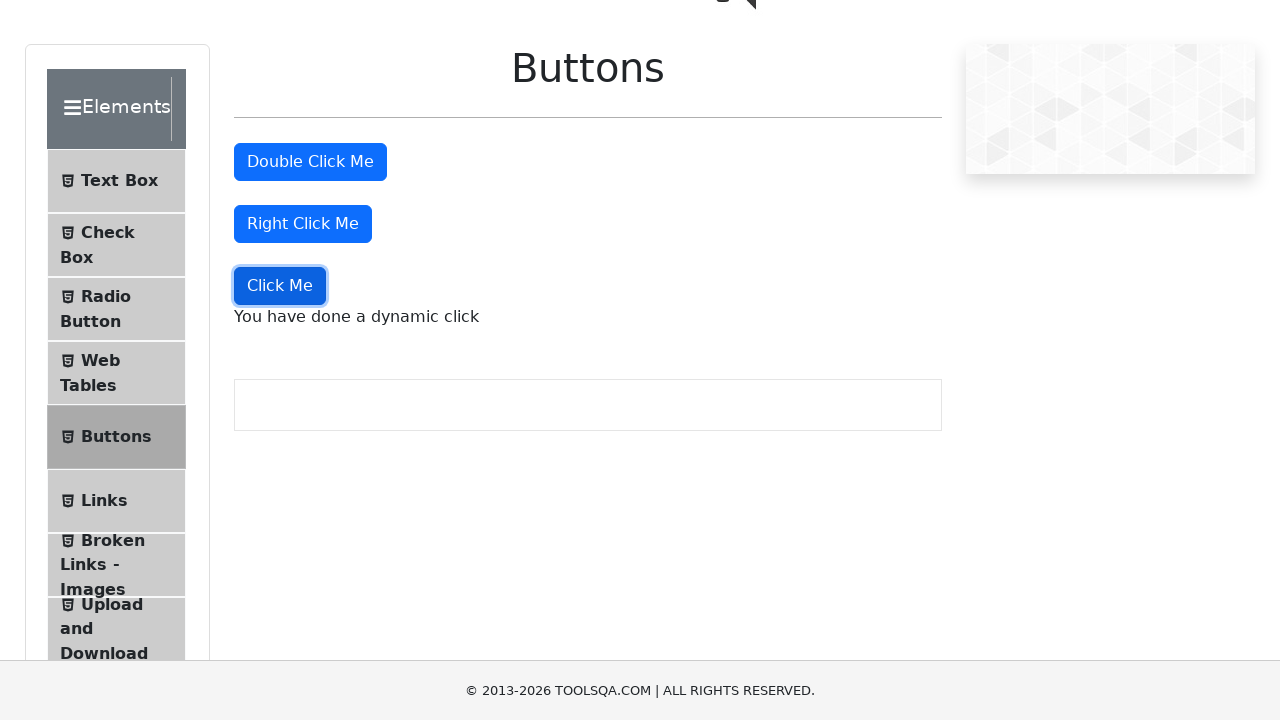

Pressed Tab to navigate to next element
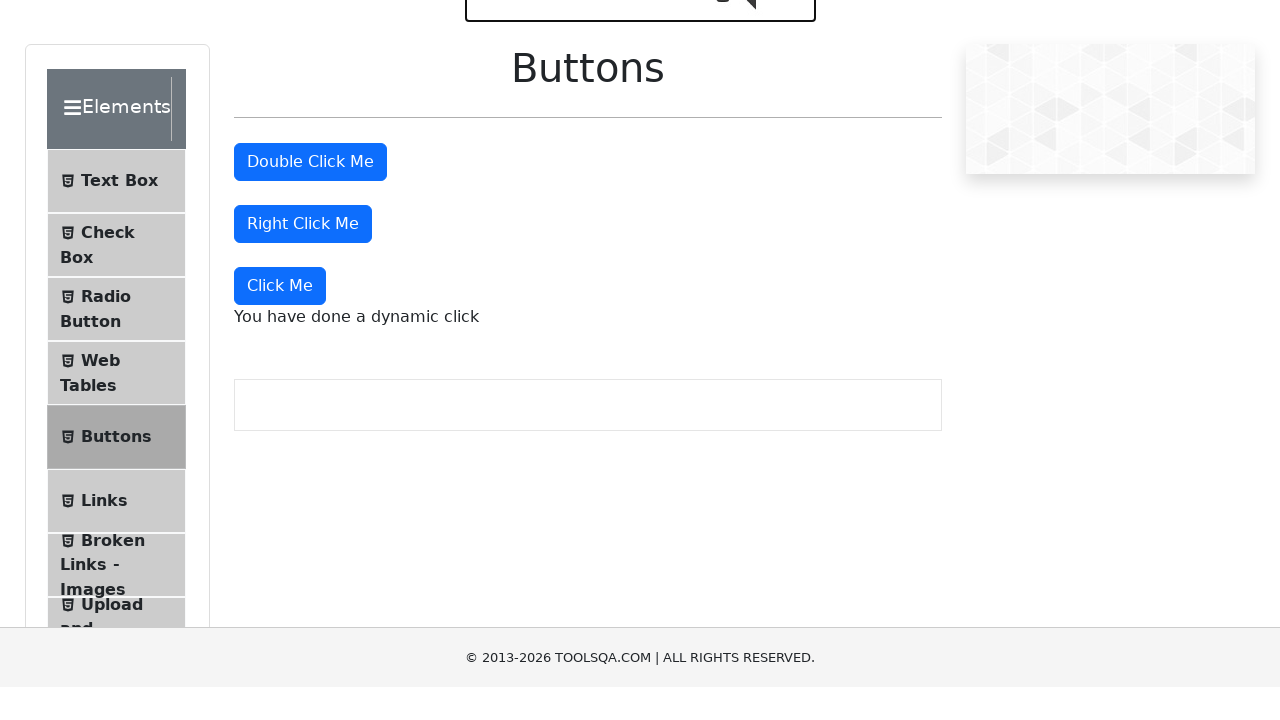

Pressed Tab to navigate to next element
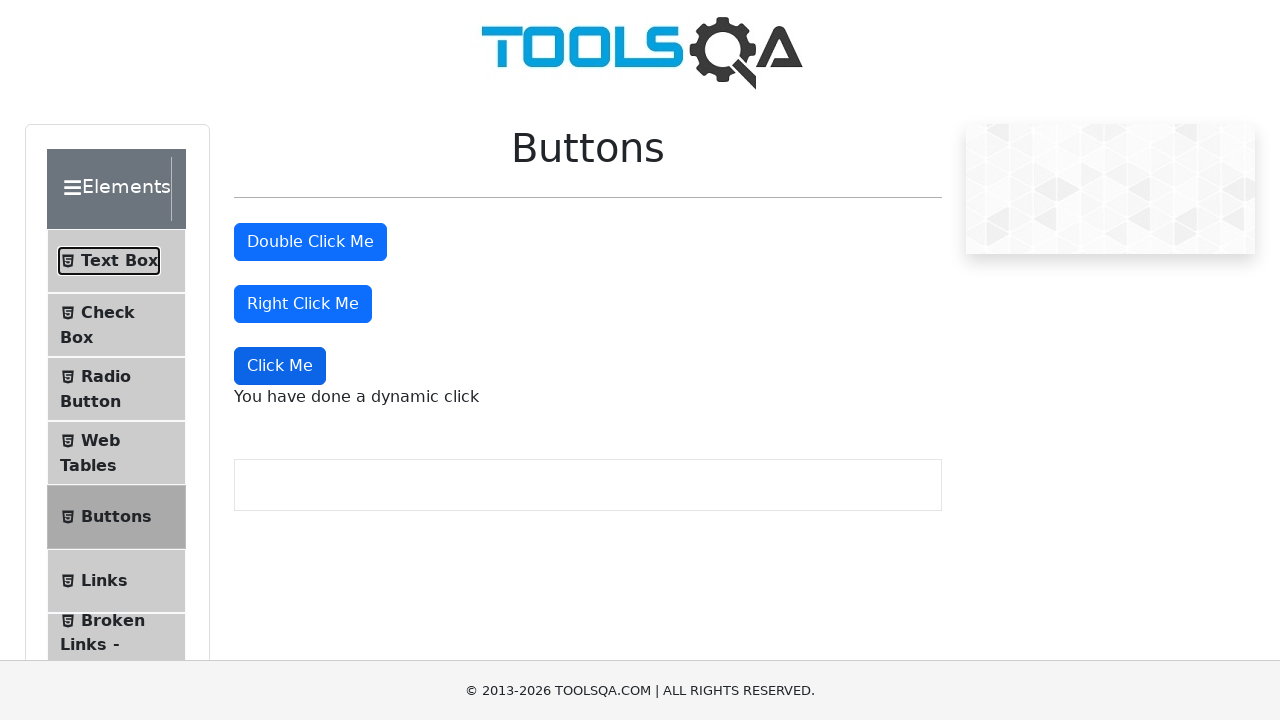

Pressed Enter to activate the tabbed-to element
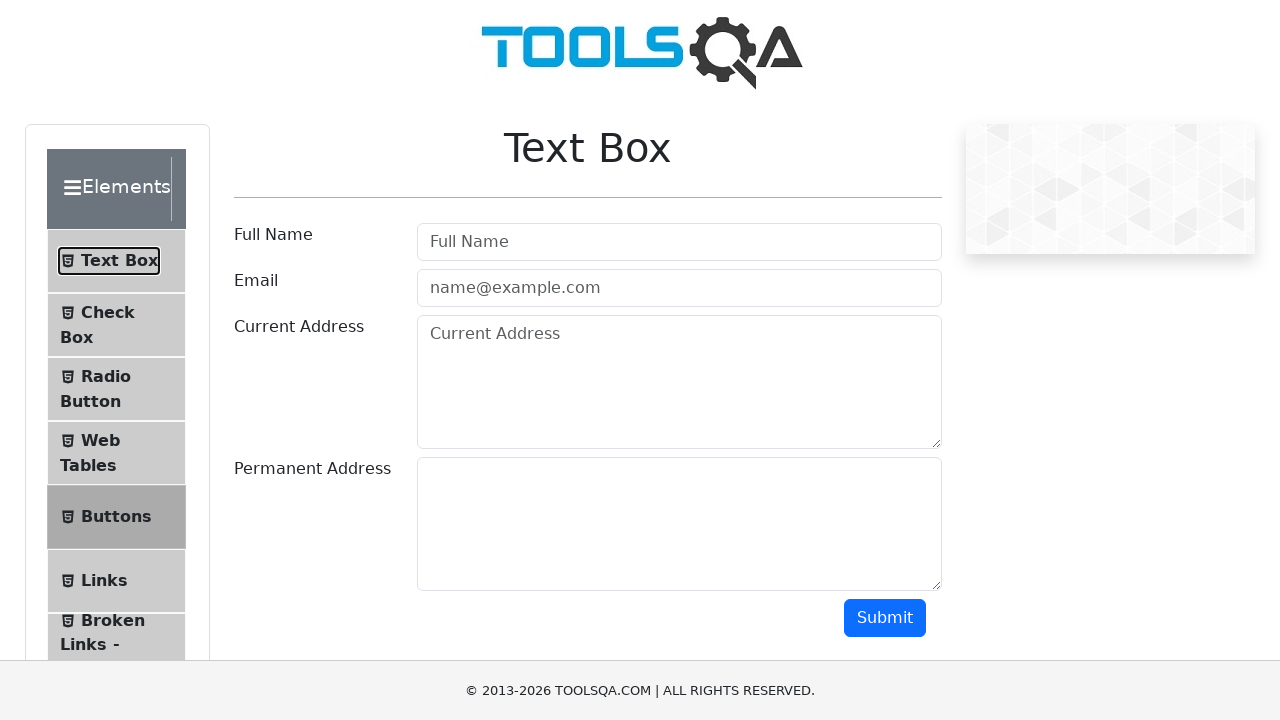

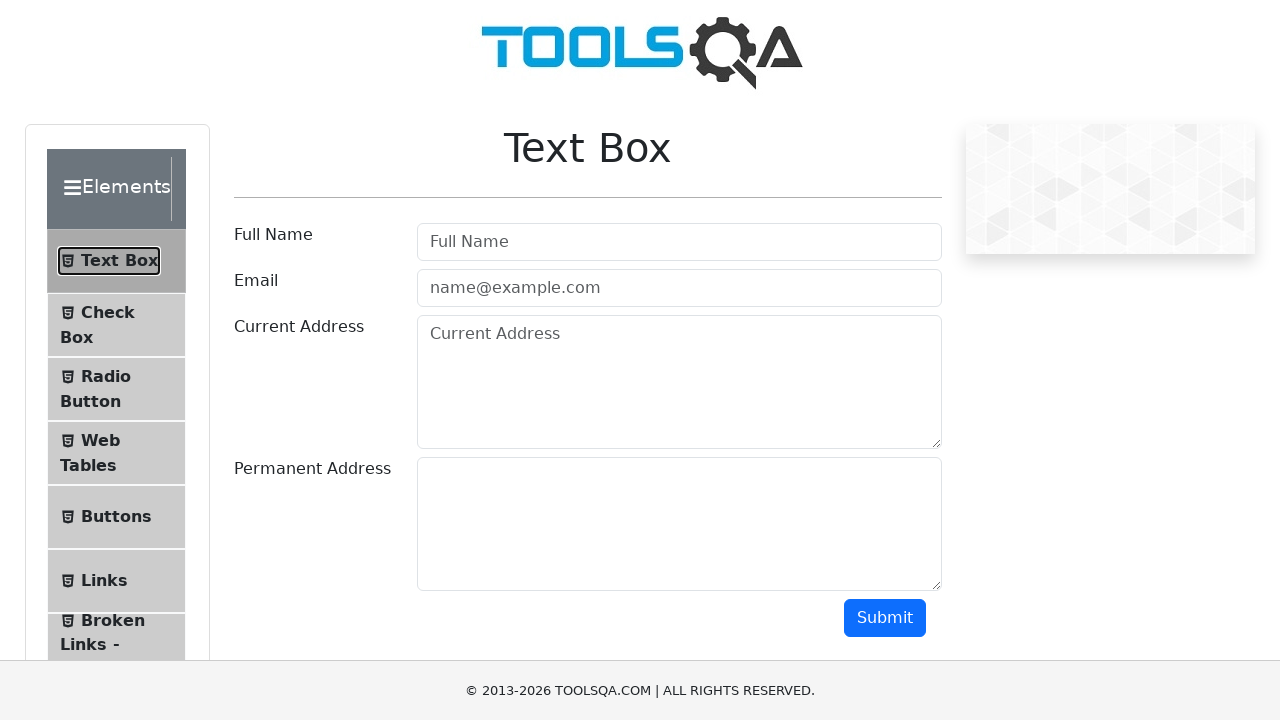